Navigates to YouTube homepage - this is just a setup test with no assertions

Starting URL: https://www.youtube.com

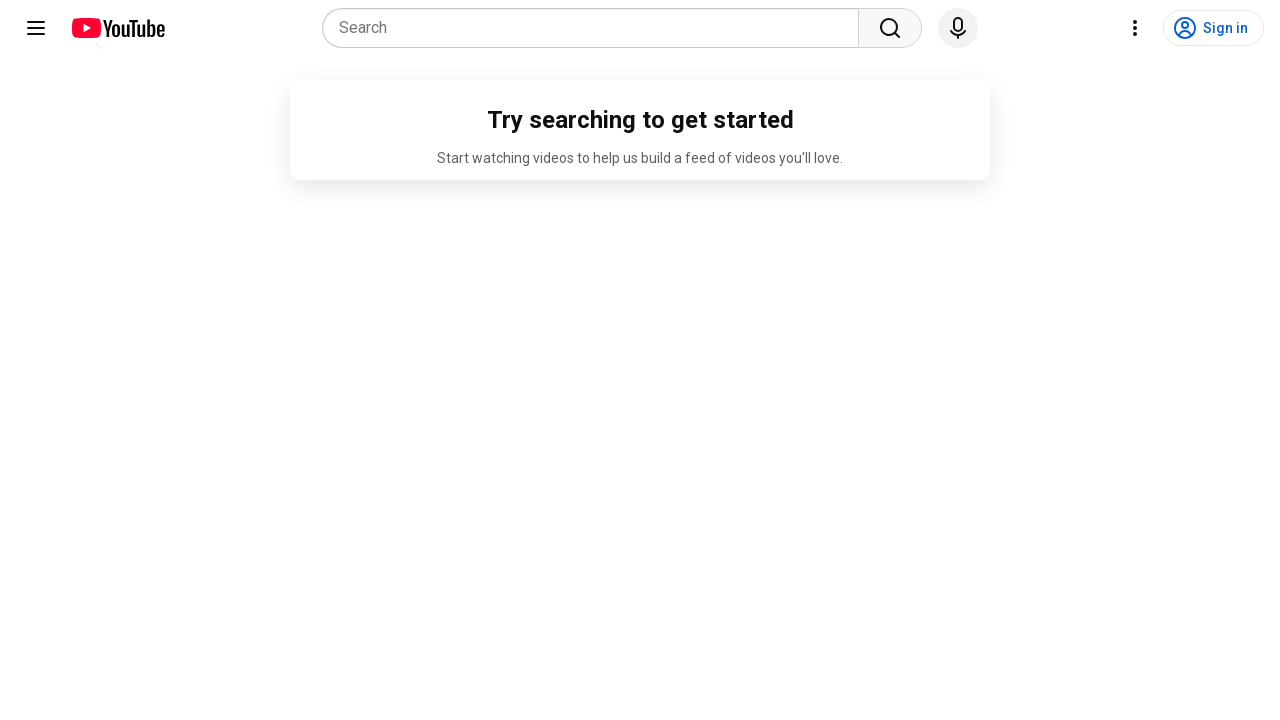

Navigated to YouTube homepage
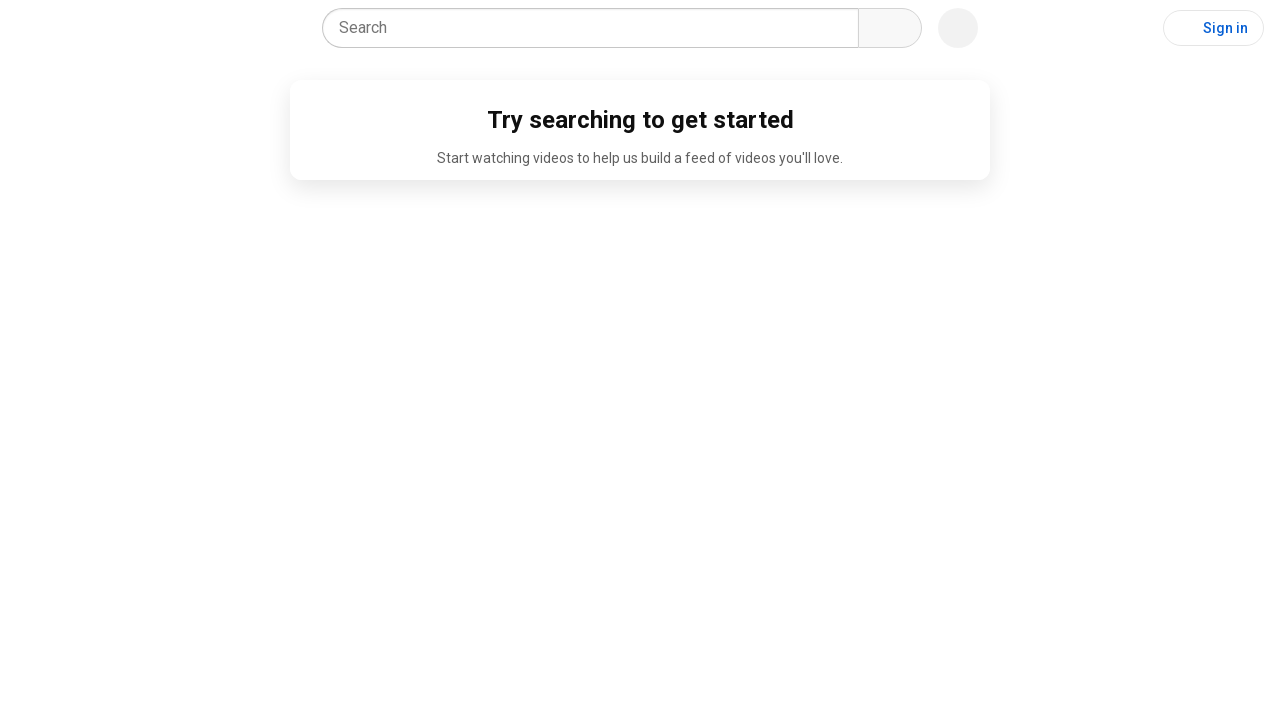

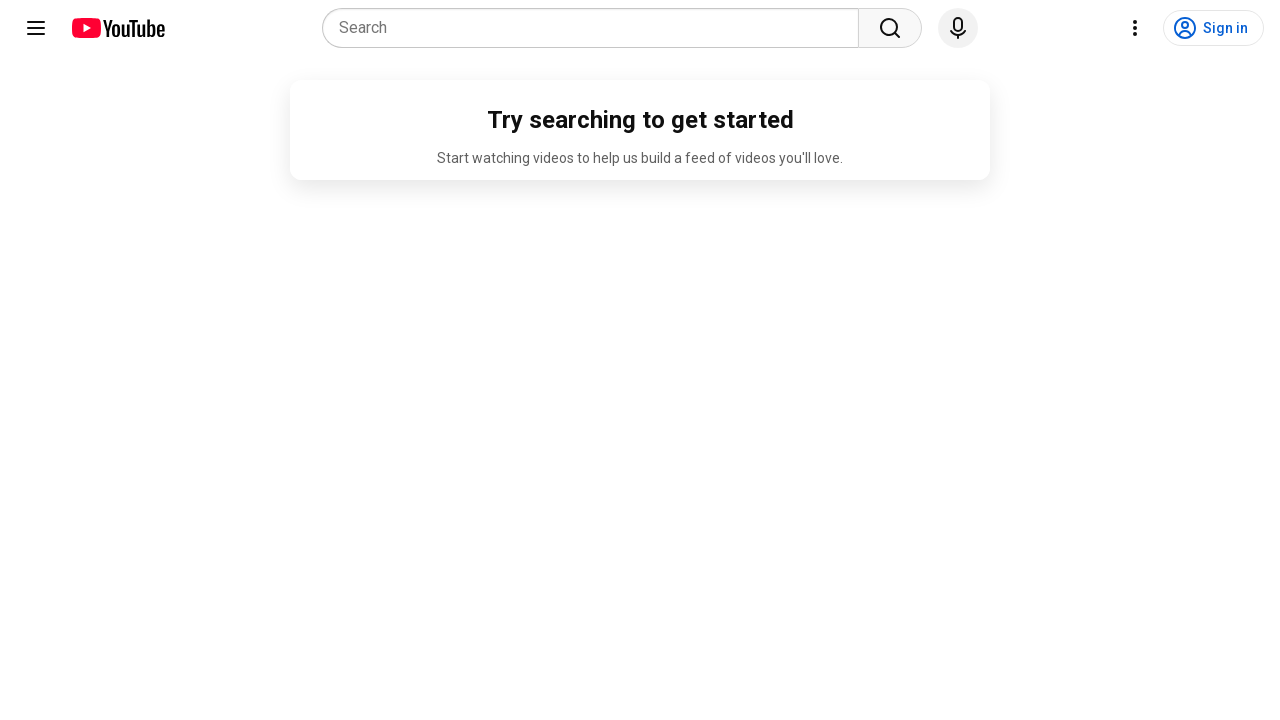